Tests the category filter elements including phones, laptops, and monitors categories, clicking on the monitors category

Starting URL: https://www.demoblaze.com/

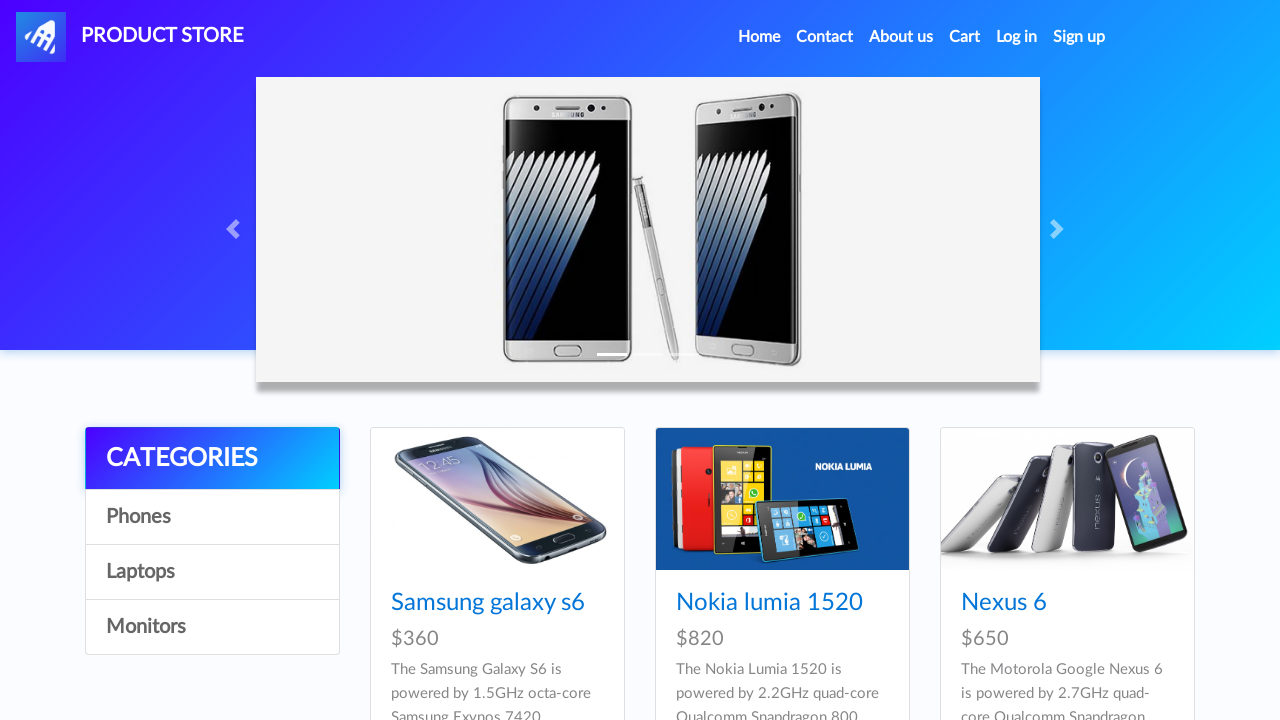

Waited for phones category element to be present
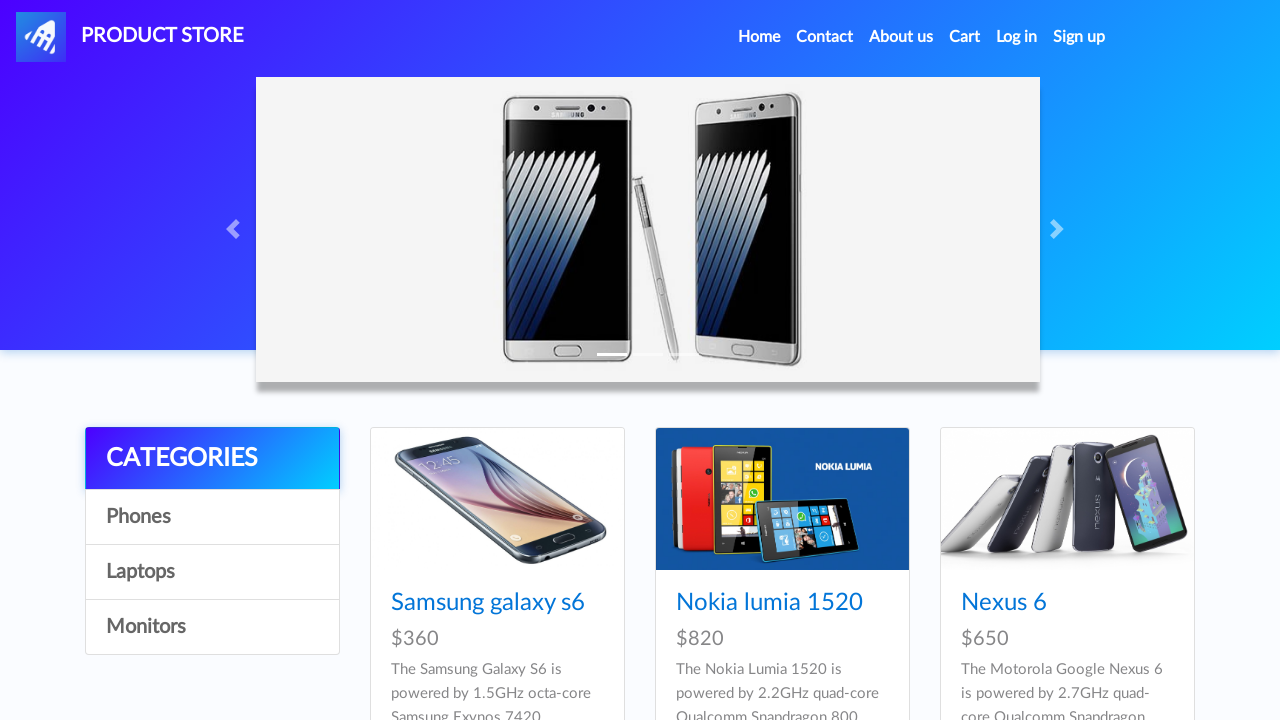

Verified laptops category element exists
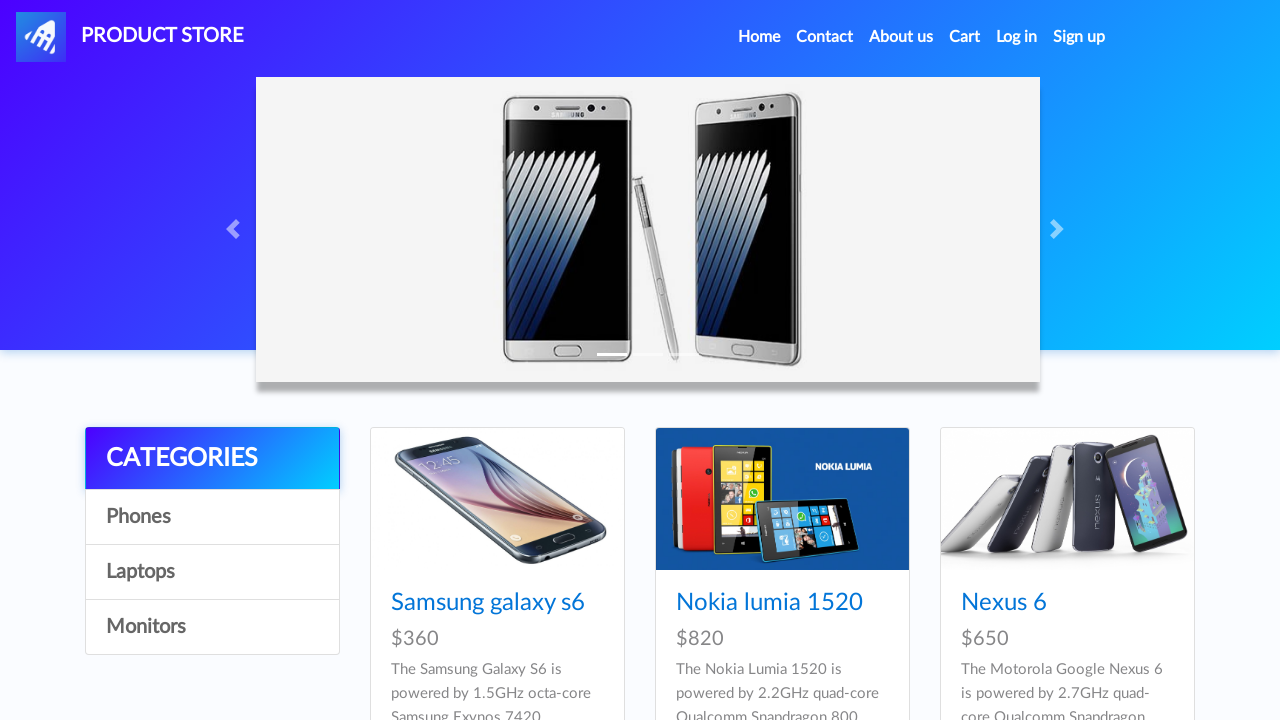

Clicked on monitors category element at (212, 627) on #itemc[onclick="byCat('monitor')"]
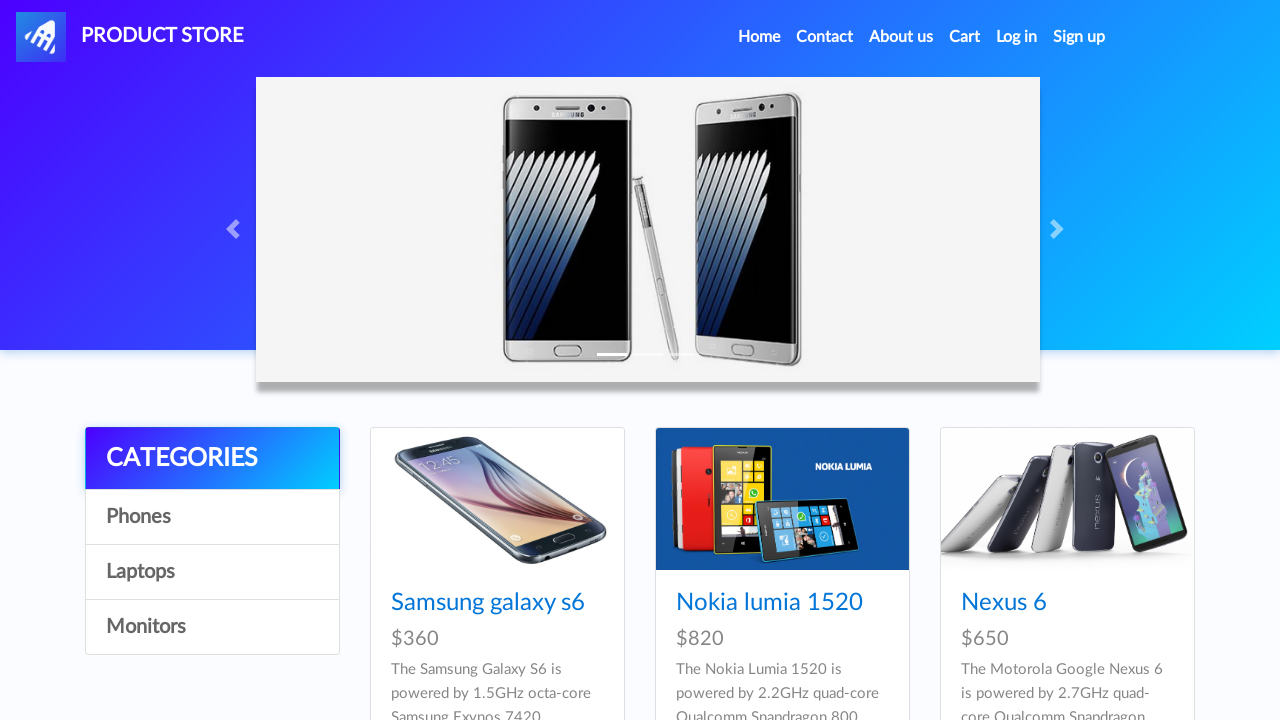

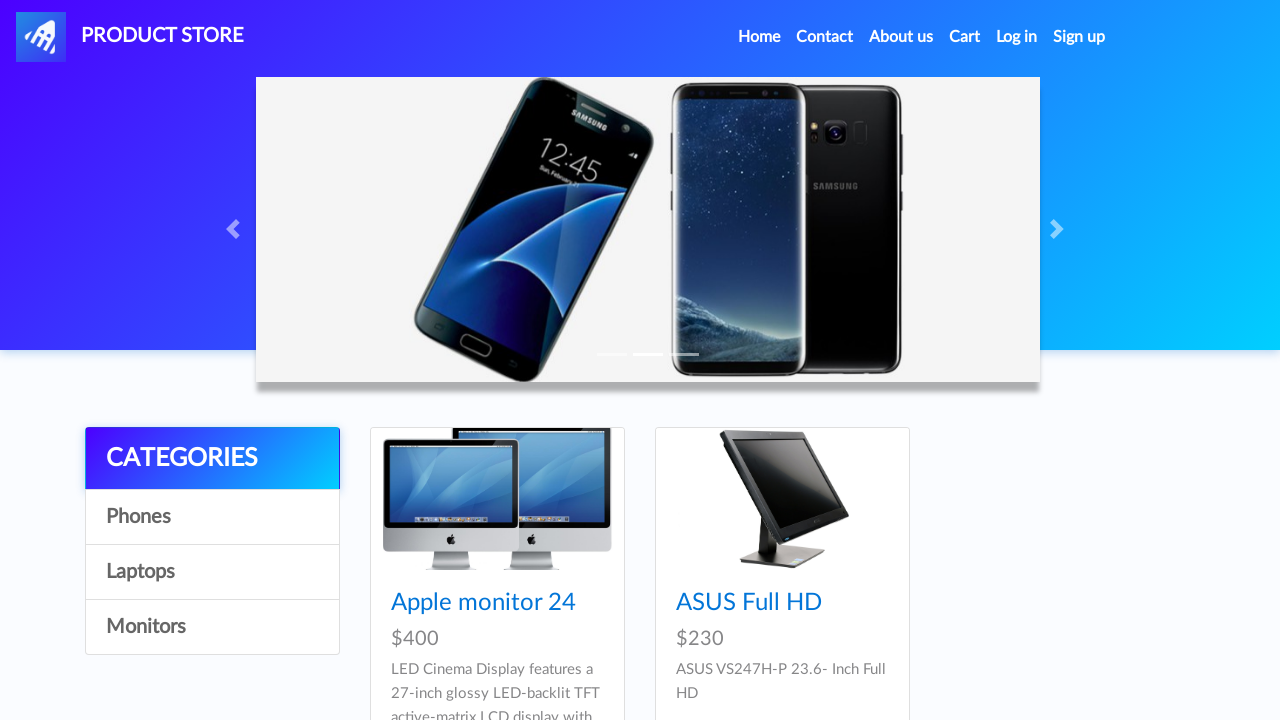